Tests that the Clear completed button displays correct text after marking an item complete

Starting URL: https://demo.playwright.dev/todomvc

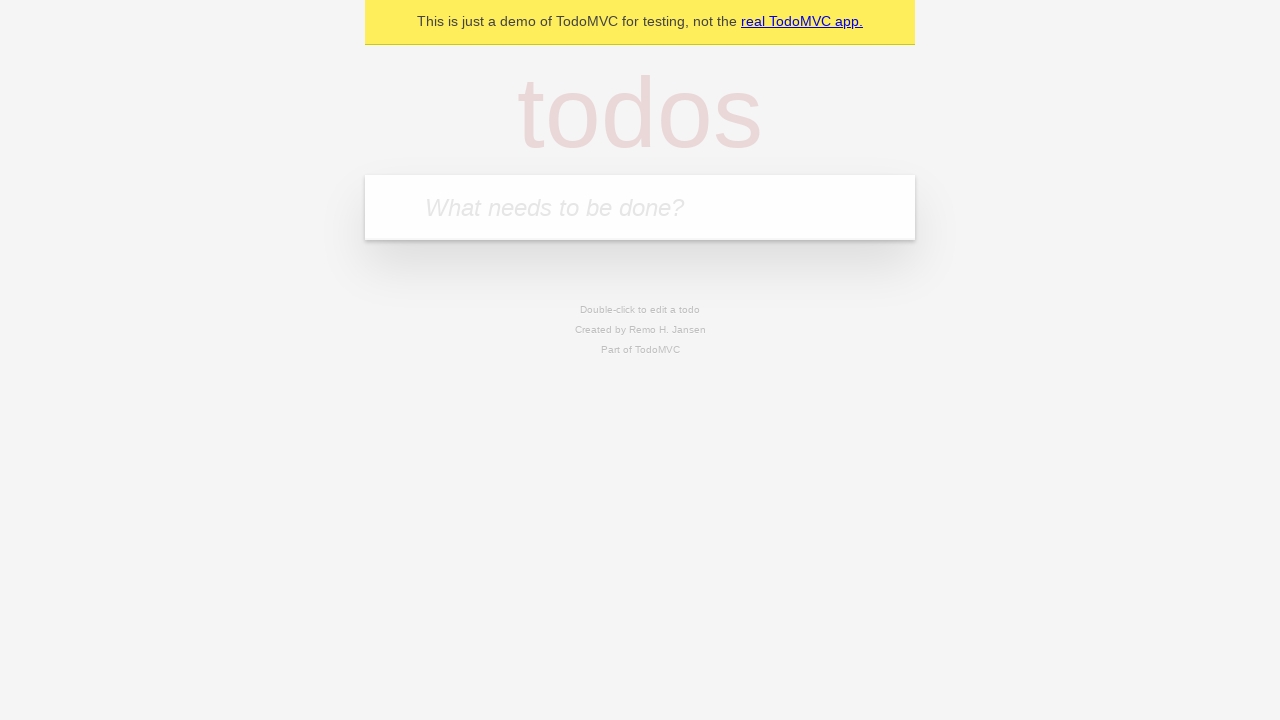

Filled new todo field with 'buy some cheese' on internal:attr=[placeholder="What needs to be done?"i]
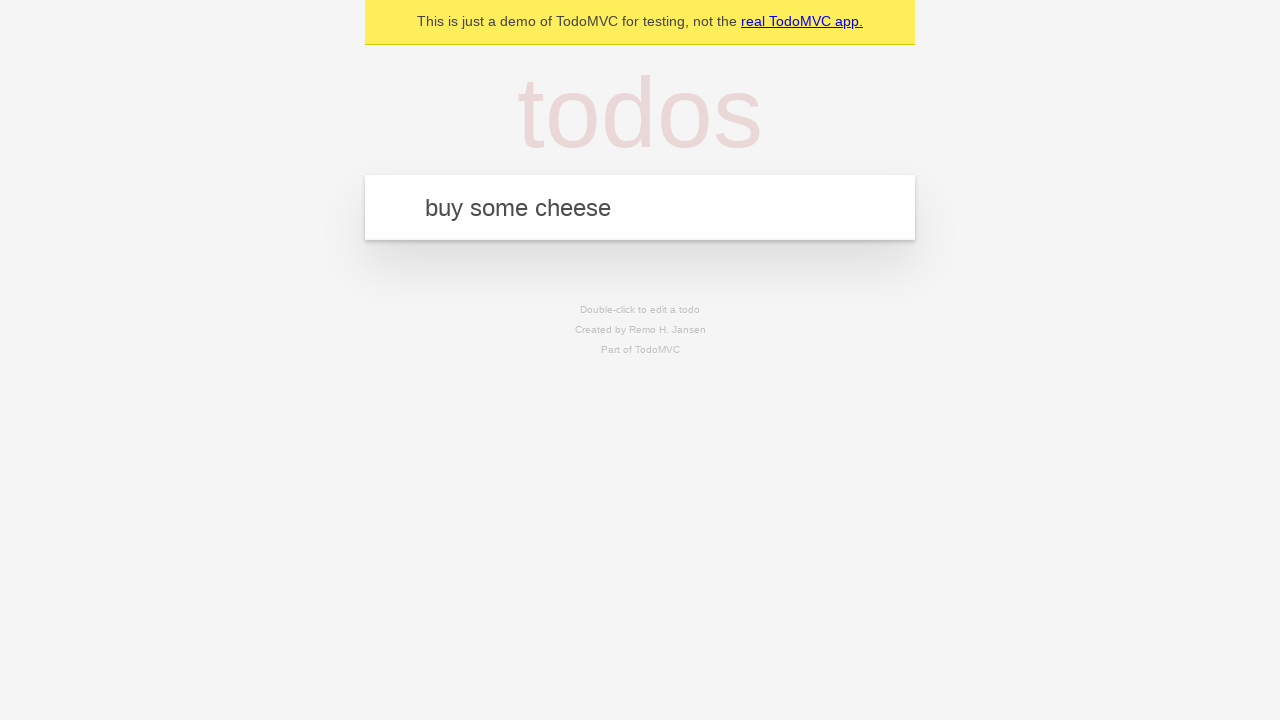

Pressed Enter to add 'buy some cheese' to todo list on internal:attr=[placeholder="What needs to be done?"i]
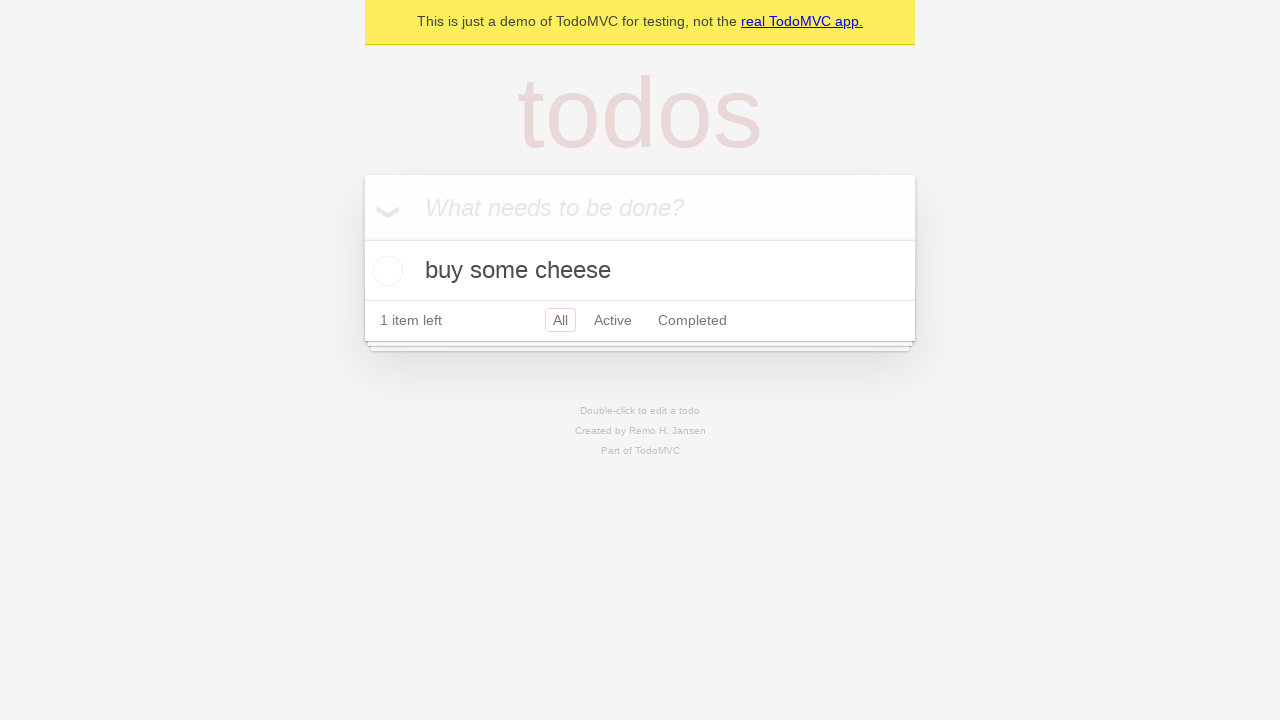

Filled new todo field with 'feed the cat' on internal:attr=[placeholder="What needs to be done?"i]
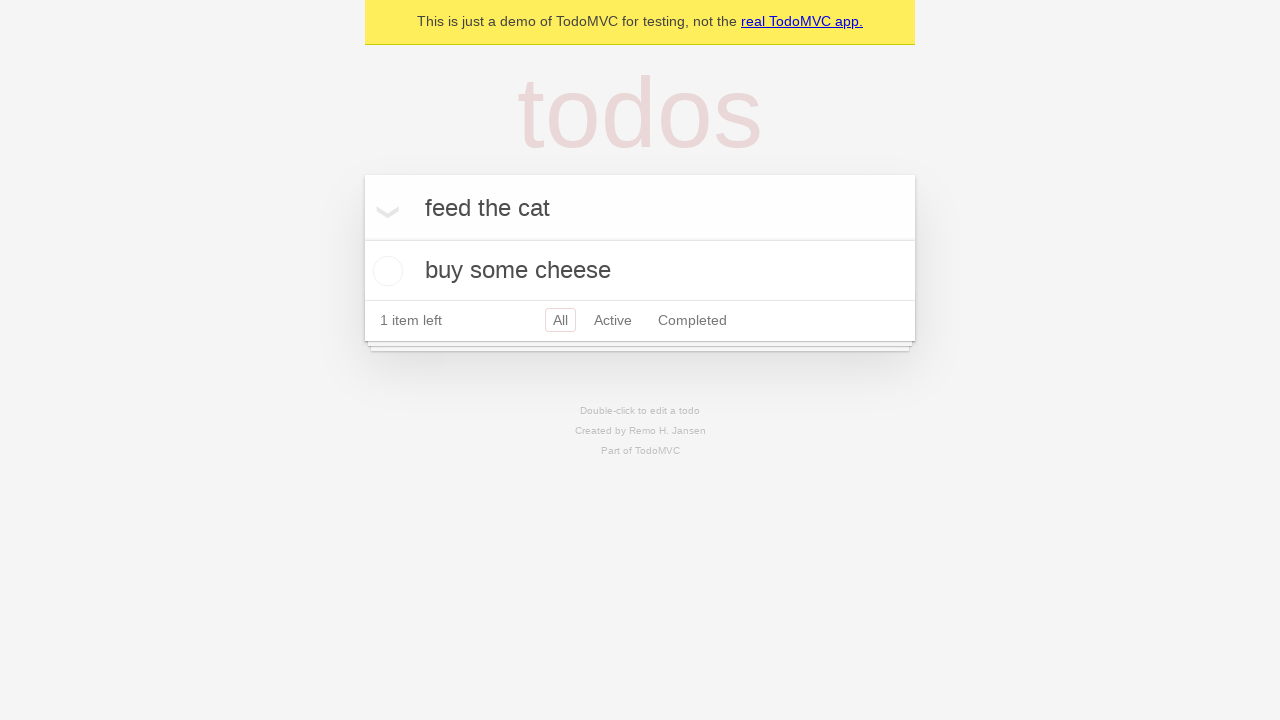

Pressed Enter to add 'feed the cat' to todo list on internal:attr=[placeholder="What needs to be done?"i]
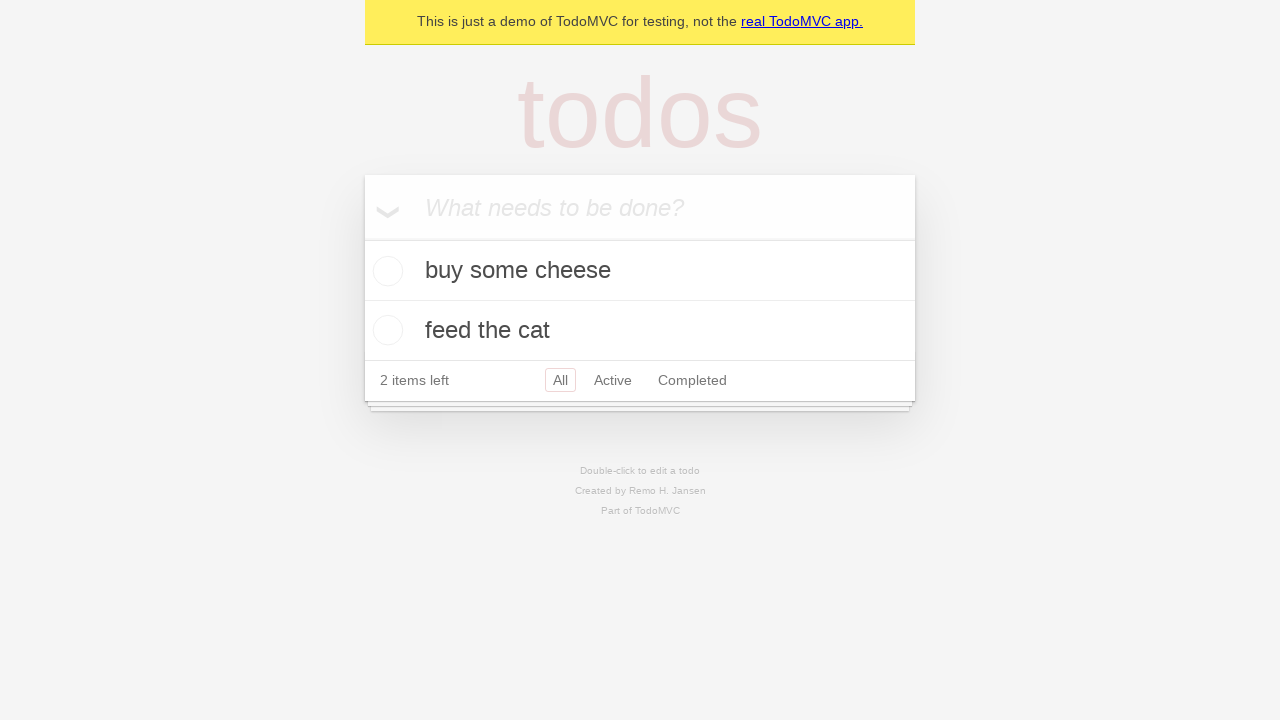

Filled new todo field with 'book a doctors appointment' on internal:attr=[placeholder="What needs to be done?"i]
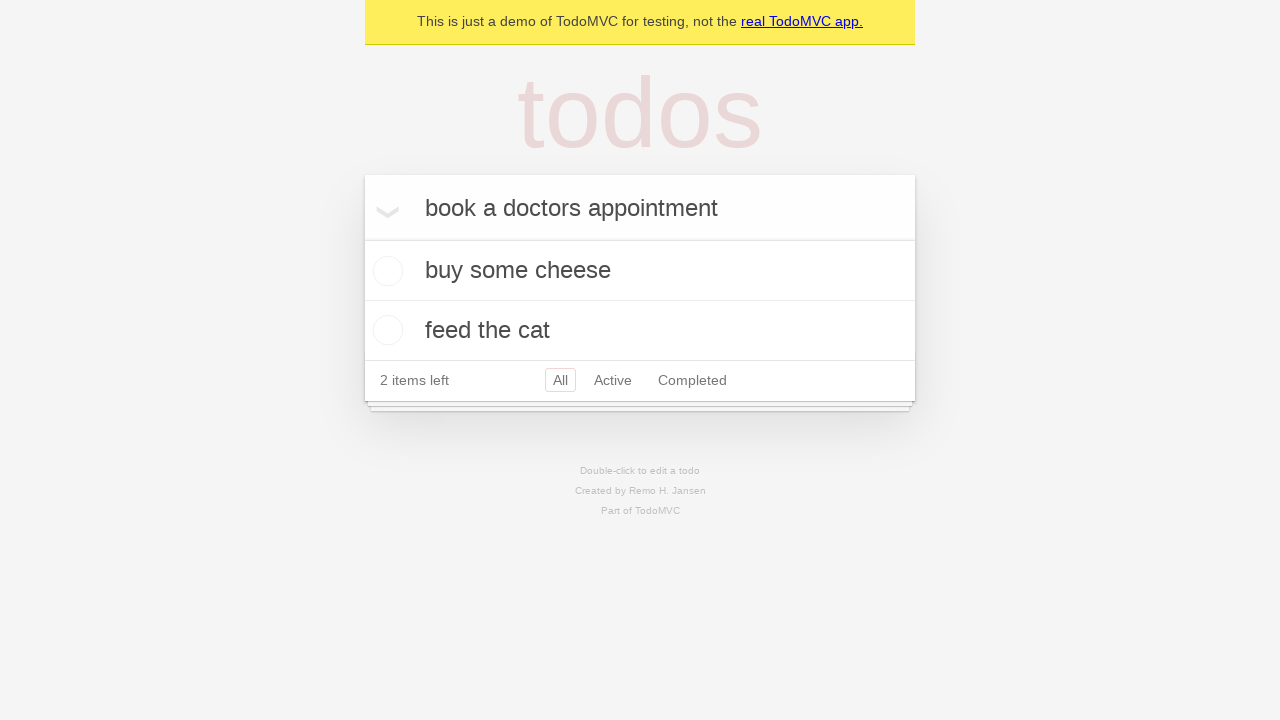

Pressed Enter to add 'book a doctors appointment' to todo list on internal:attr=[placeholder="What needs to be done?"i]
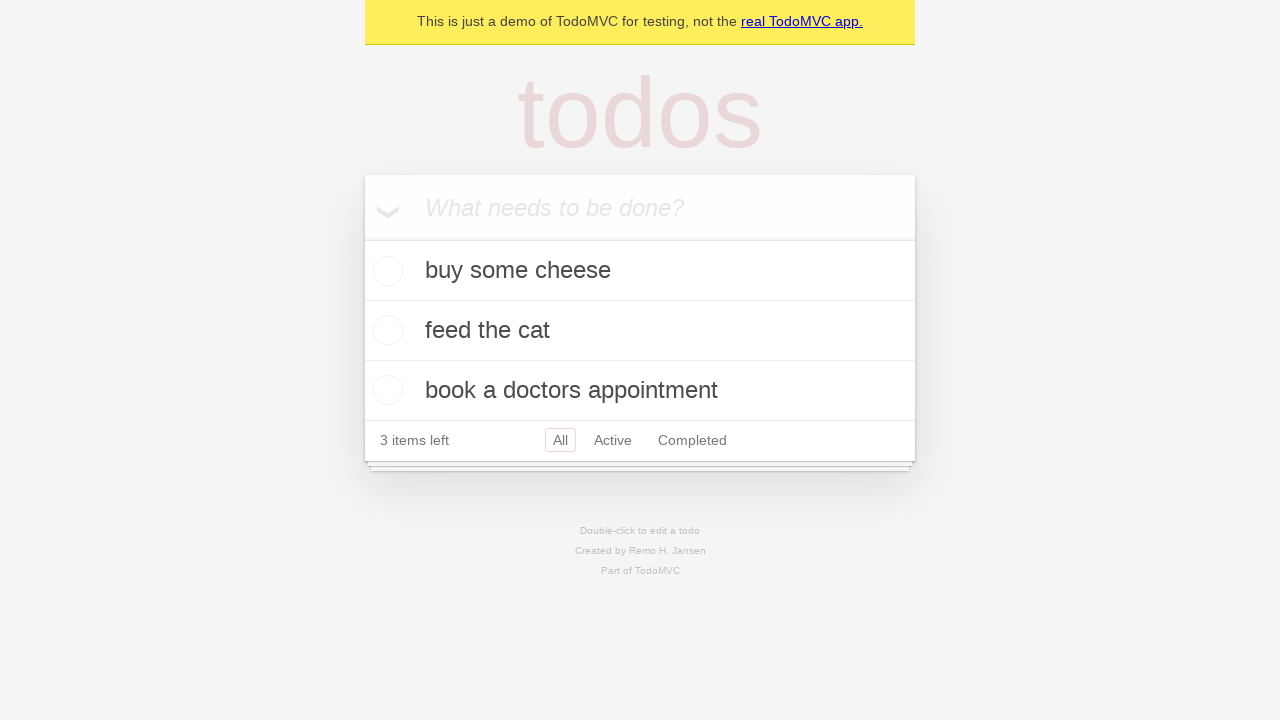

Marked first todo item as complete by clicking checkbox at (385, 271) on .todo-list li .toggle >> nth=0
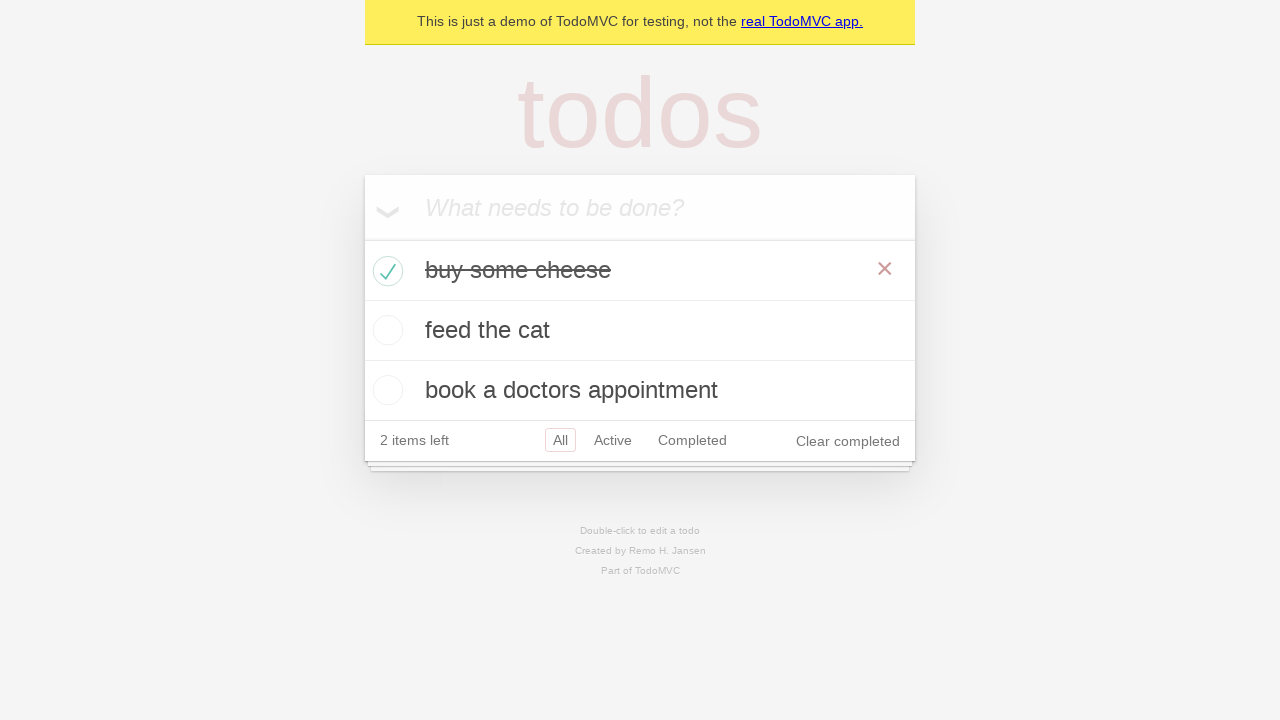

Clear completed button appeared and is visible
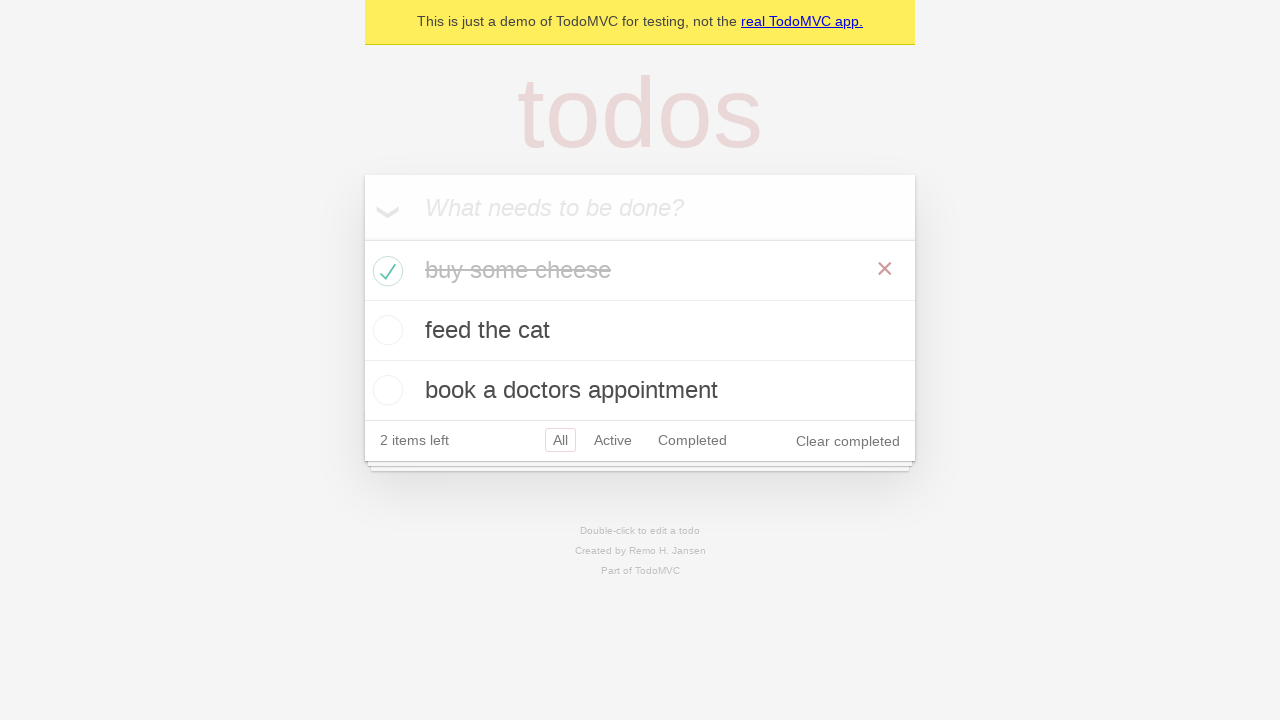

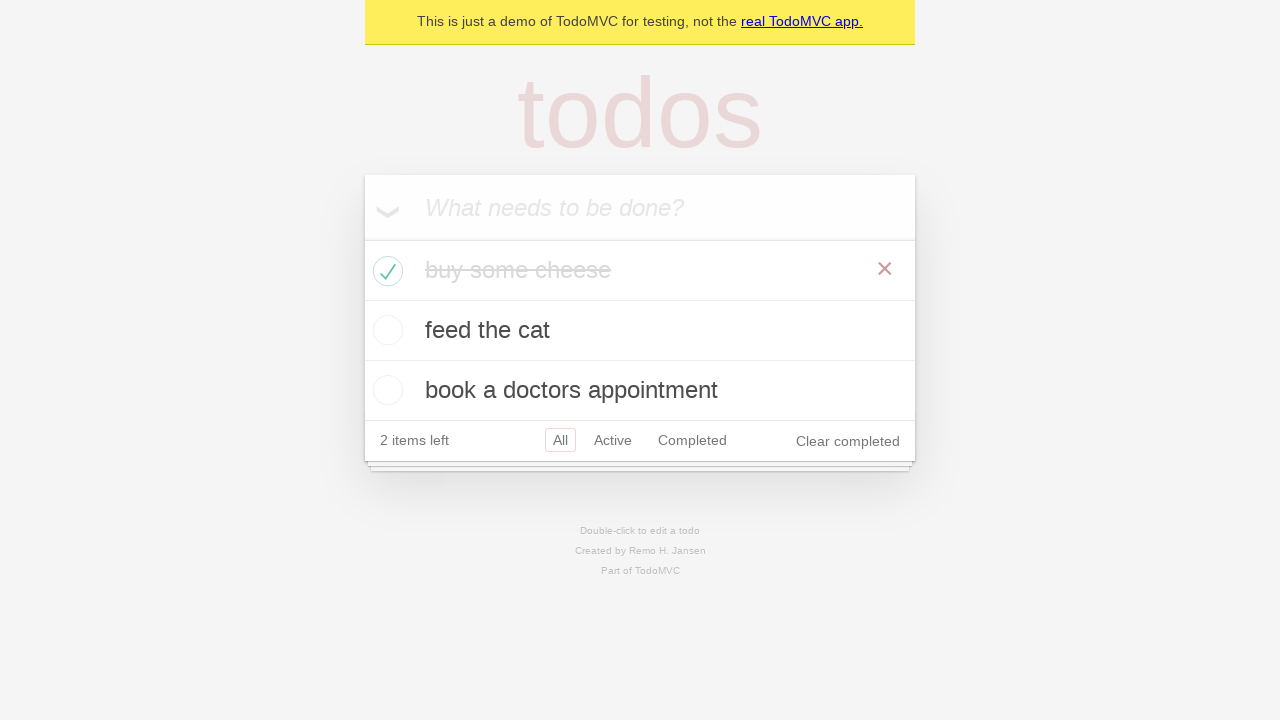